Tests that the brand logo displays the correct text 'GREENKART'

Starting URL: https://rahulshettyacademy.com/seleniumPractise/#/

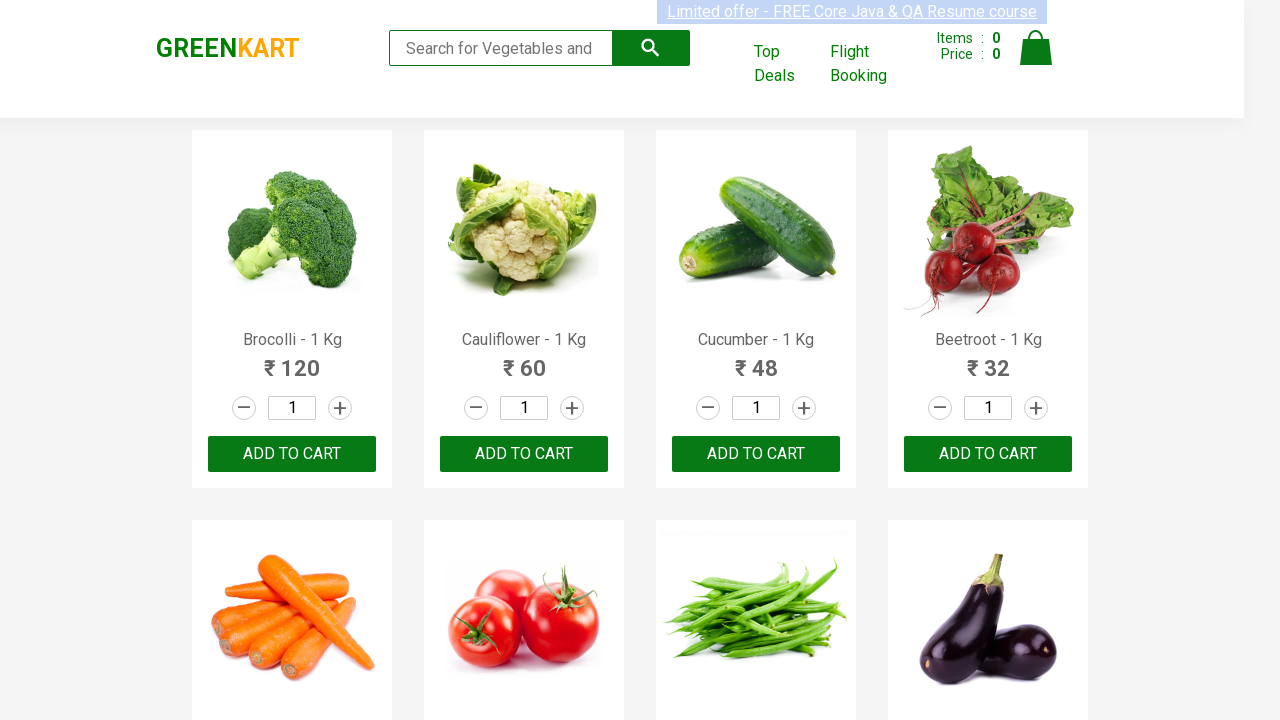

Waited for brand logo element to load
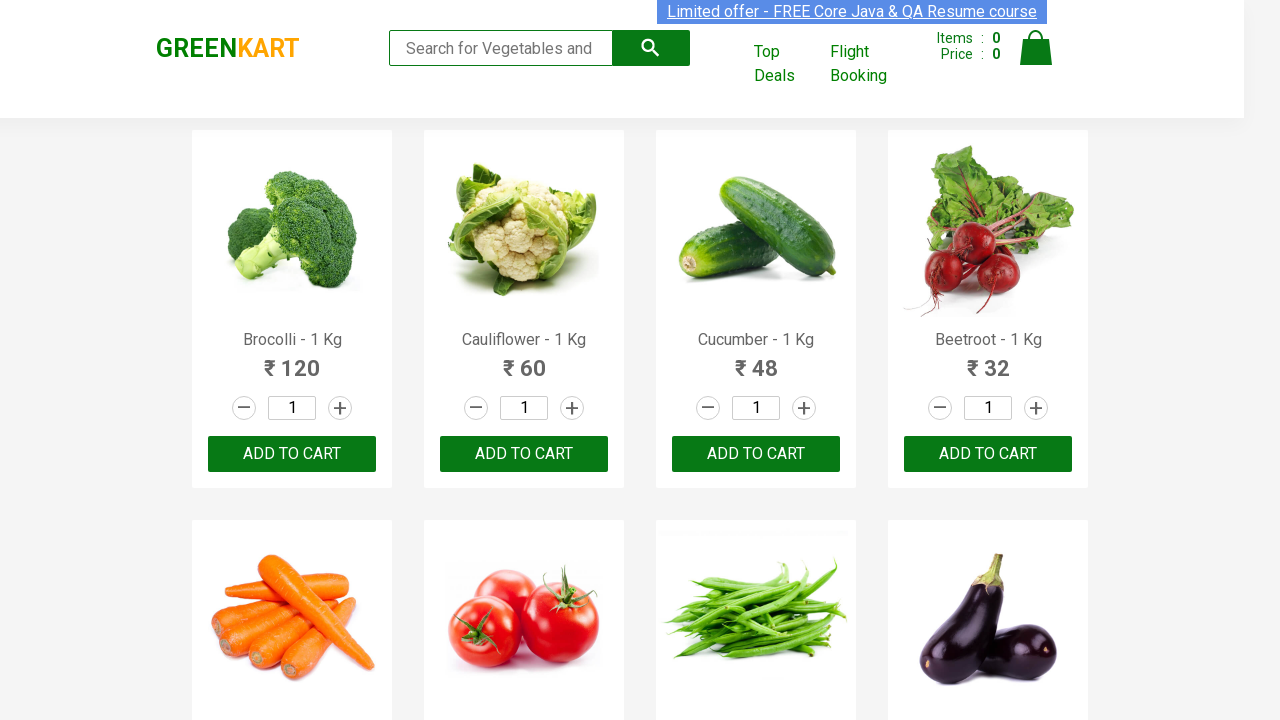

Retrieved brand logo text content
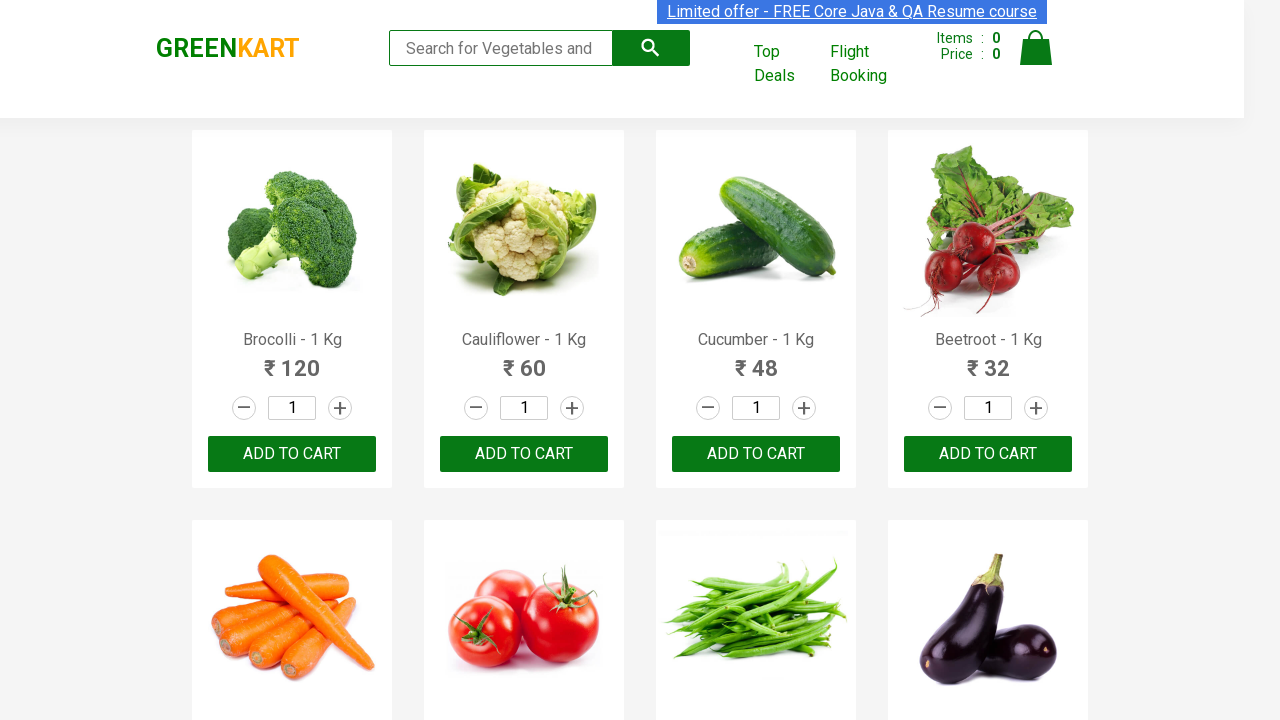

Verified brand logo displays correct text 'GREENKART'
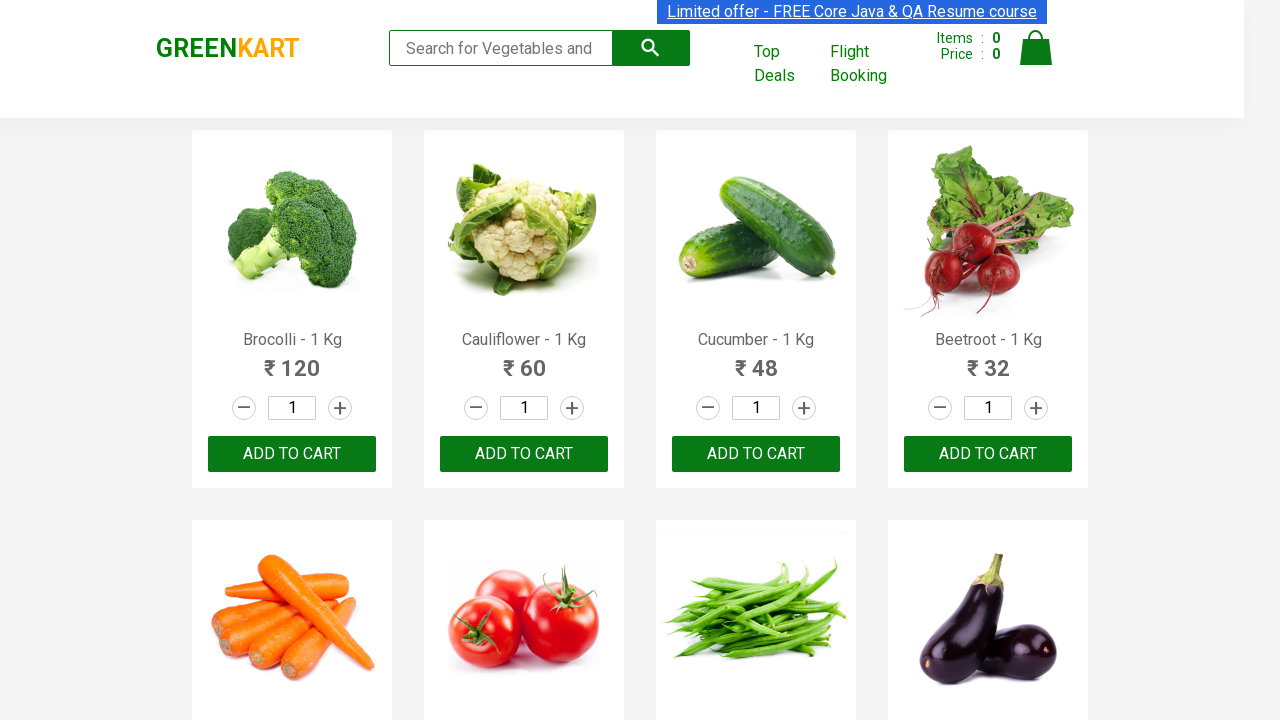

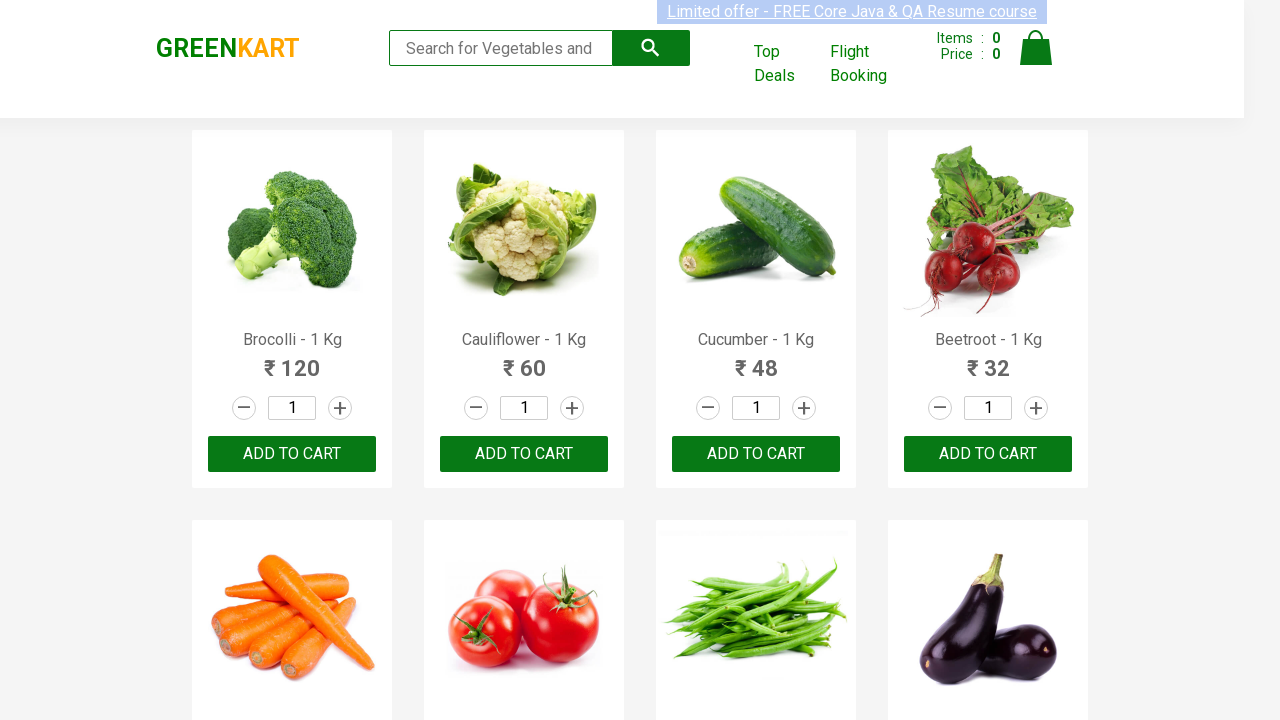